Tests that the Selenide GitHub Wiki contains correct JUnit5 soft assertions documentation by navigating to the Wiki, searching for "SoftAssertions", opening the page, and verifying the expected code example is present.

Starting URL: https://github.com/selenide/selenide

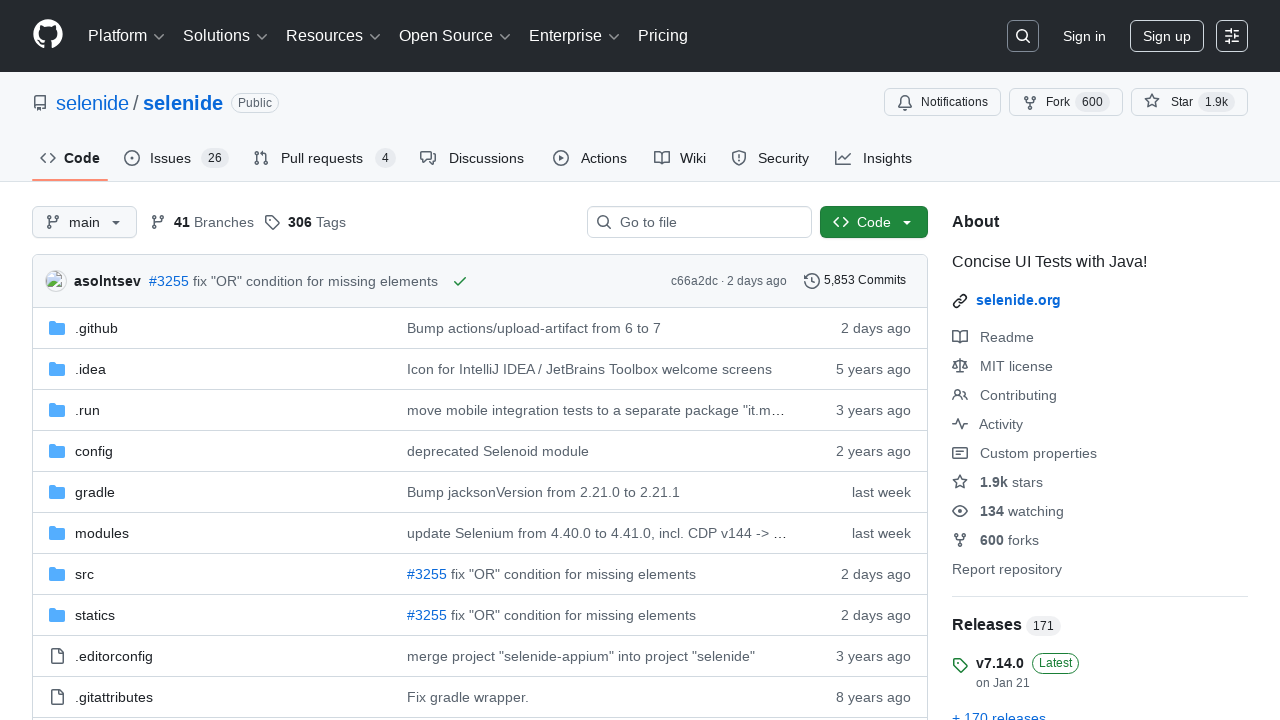

Clicked on Wiki tab at (680, 158) on #wiki-tab
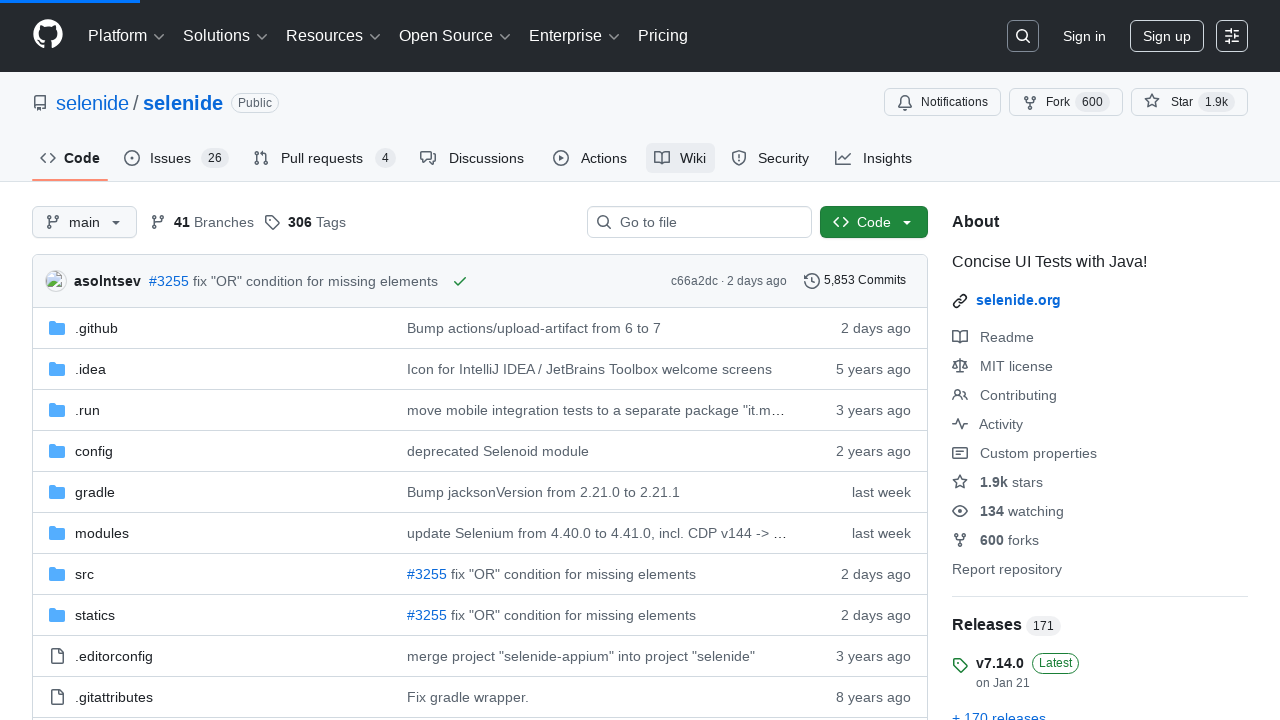

Wiki pages filter loaded
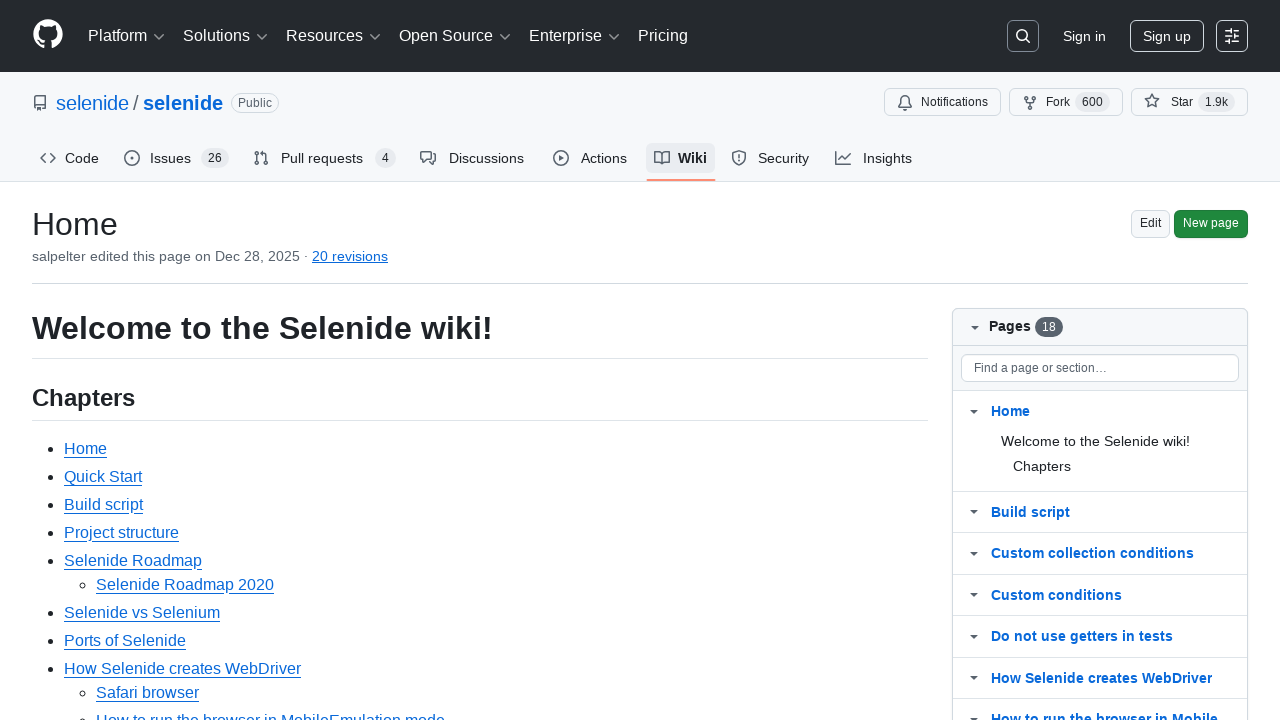

Filled wiki pages filter with 'SoftAssertions' on #wiki-pages-filter
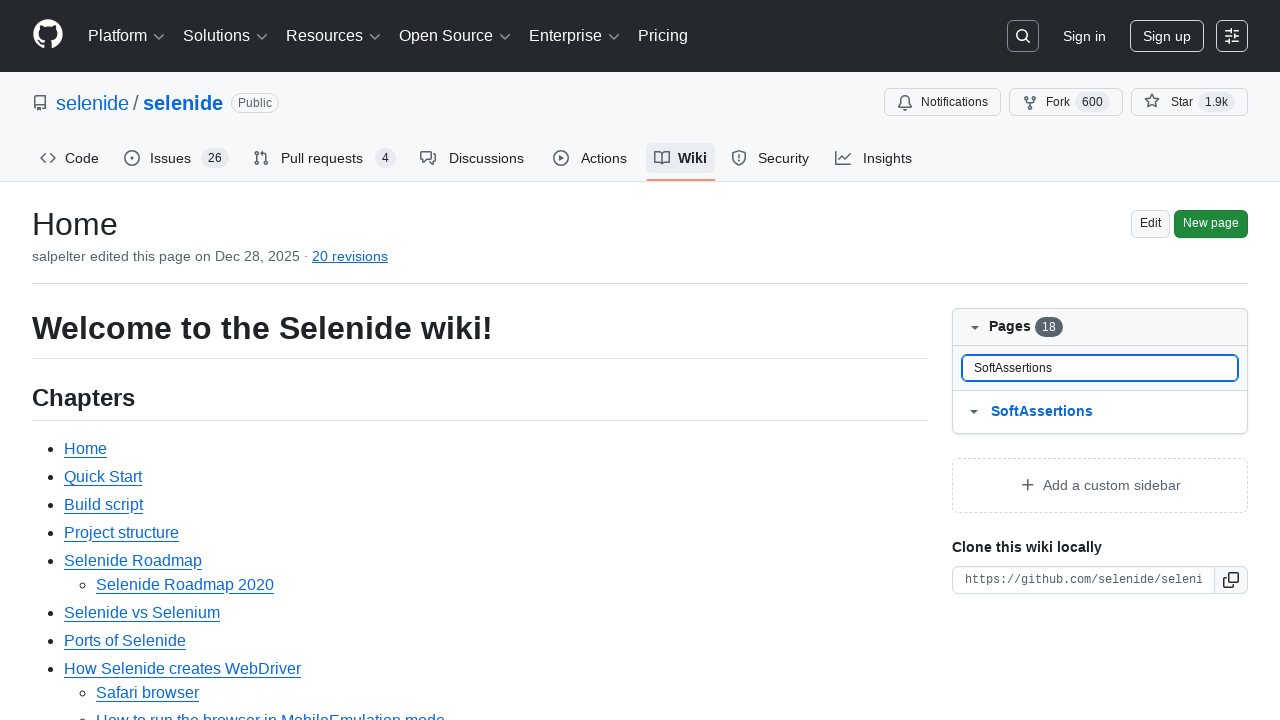

Clicked on SoftAssertions wiki page link at (1042, 412) on #wiki-pages-box >> text=SoftAssertions
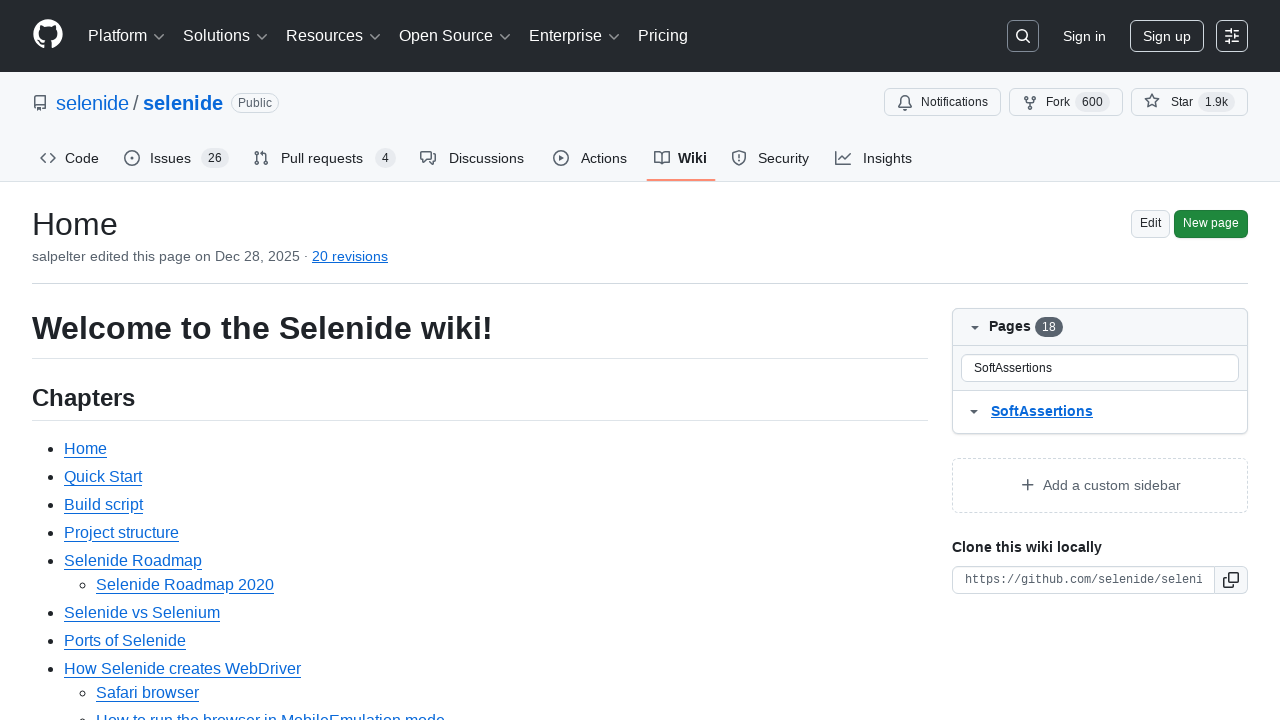

SoftAssertions wiki page loaded with markdown headings
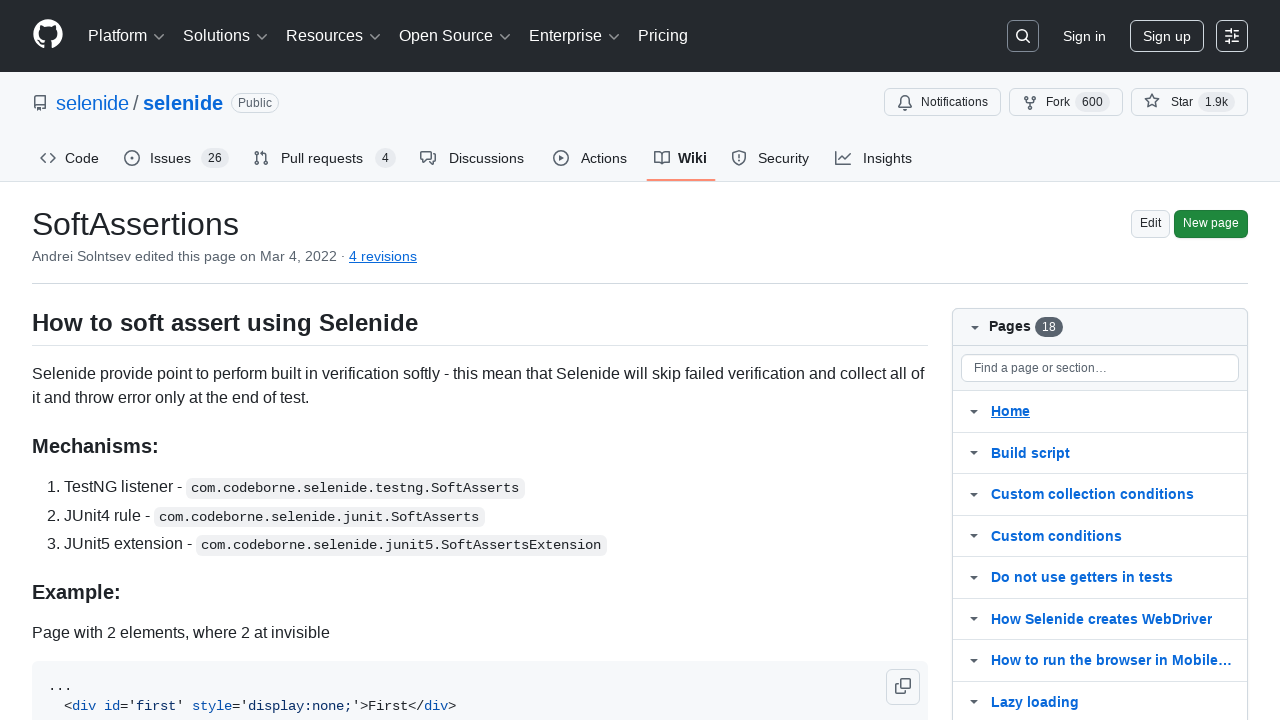

JUnit5 code block element became visible
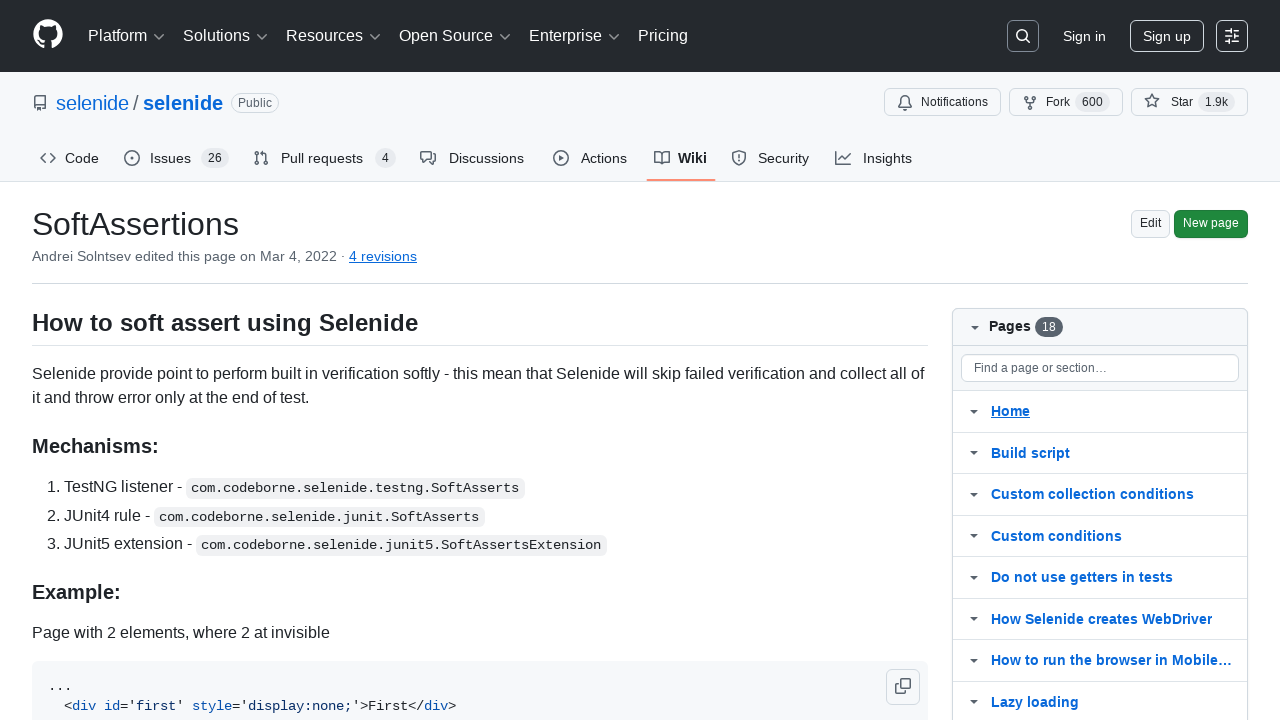

Verified JUnit5 soft assertions code example is present on the page
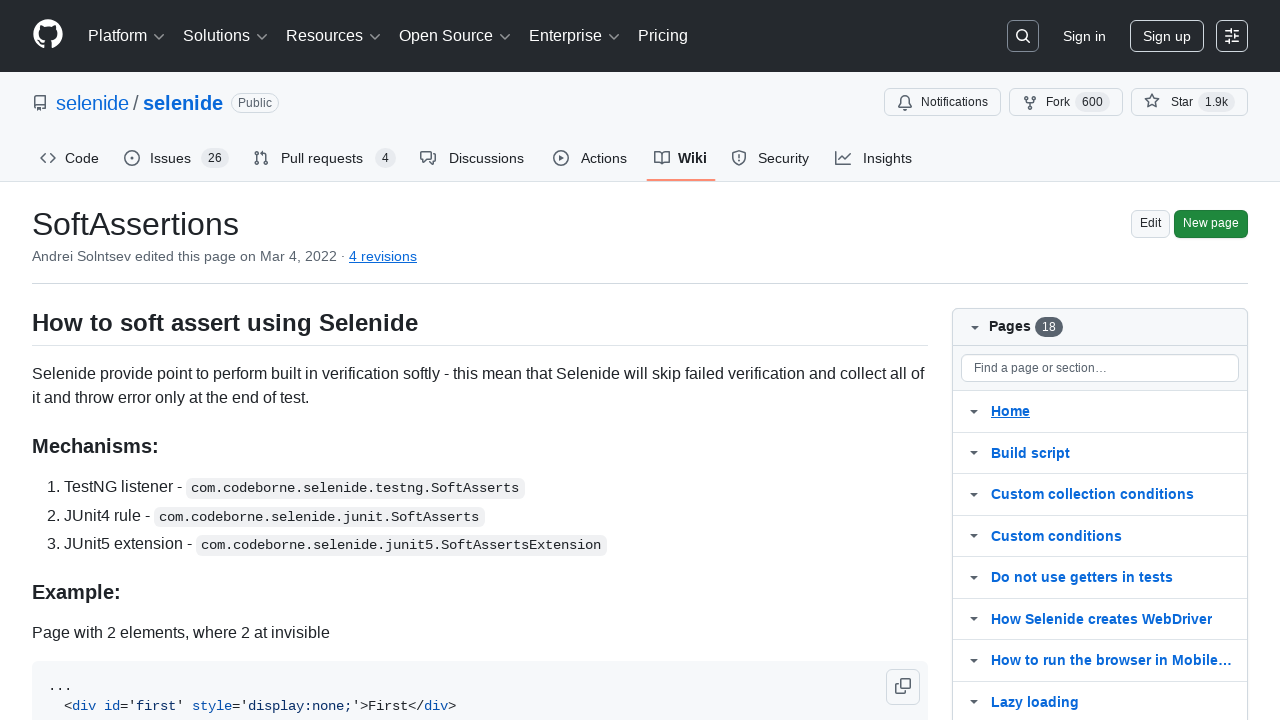

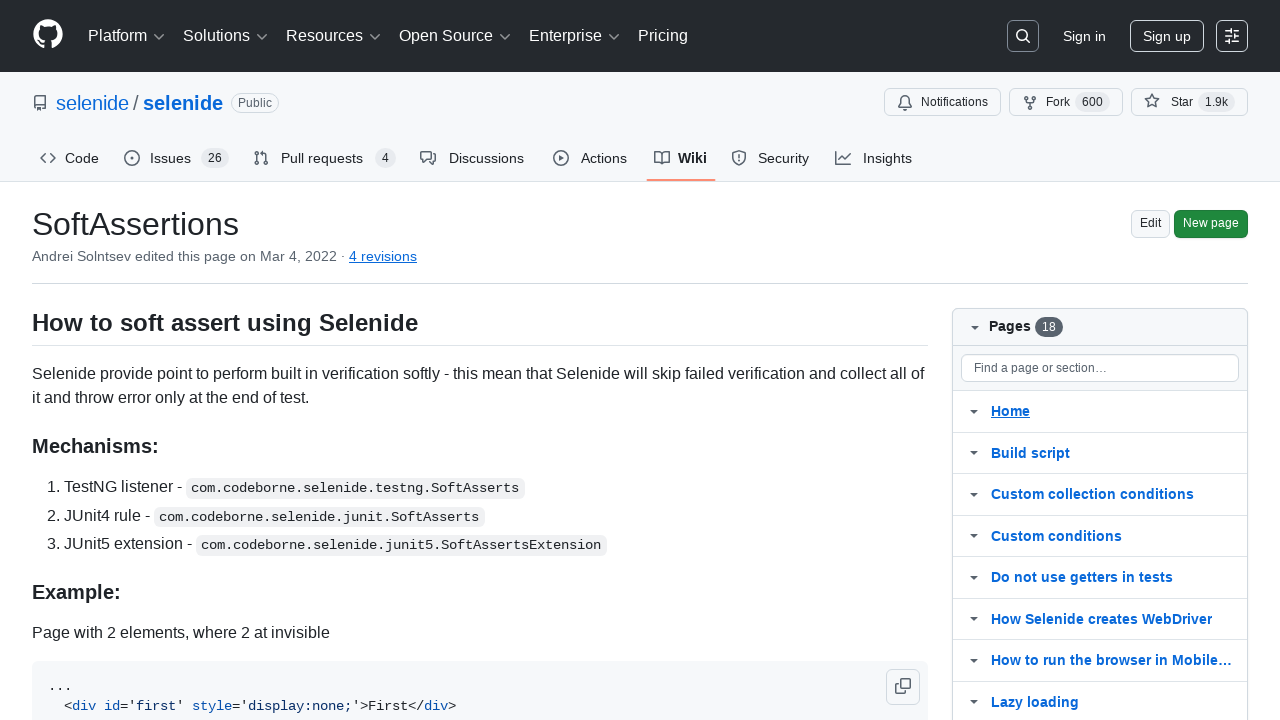